Tests form interaction by selecting a checkbox, choosing the corresponding dropdown option, filling a text field with the checkbox value, and handling an alert dialog

Starting URL: https://rahulshettyacademy.com/AutomationPractice/

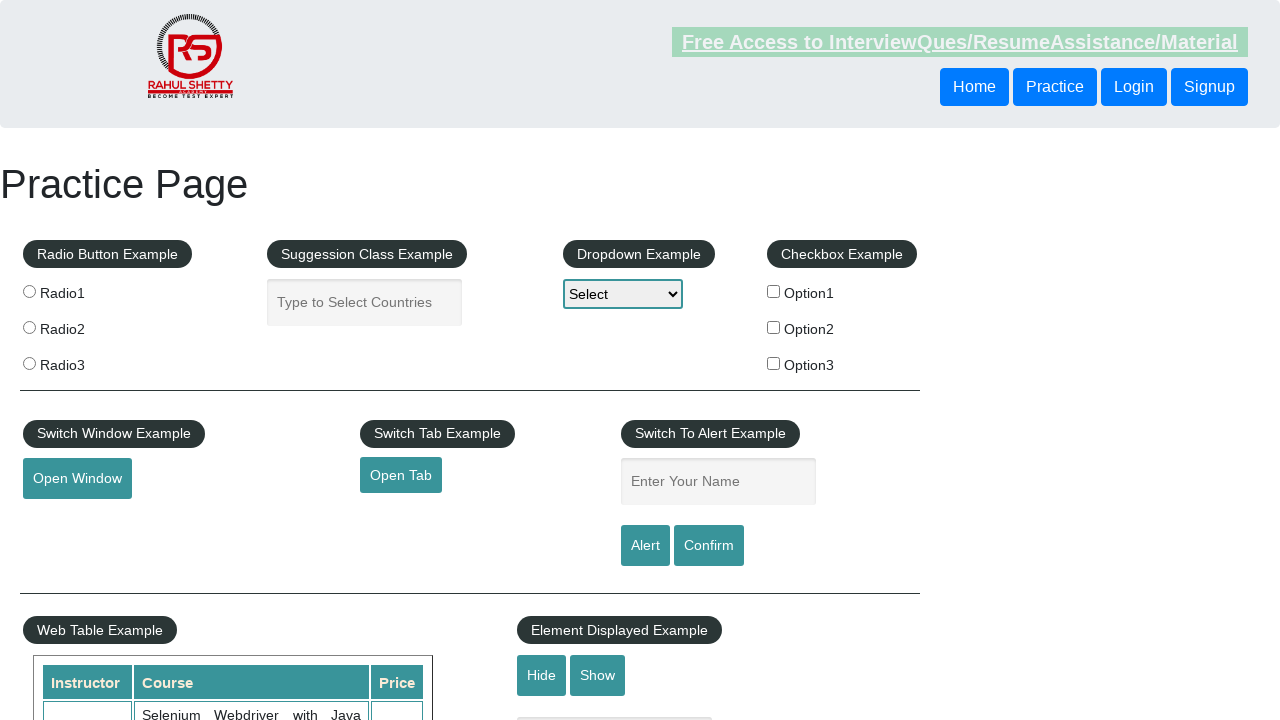

Clicked checkbox option 3 at (774, 363) on #checkBoxOption3
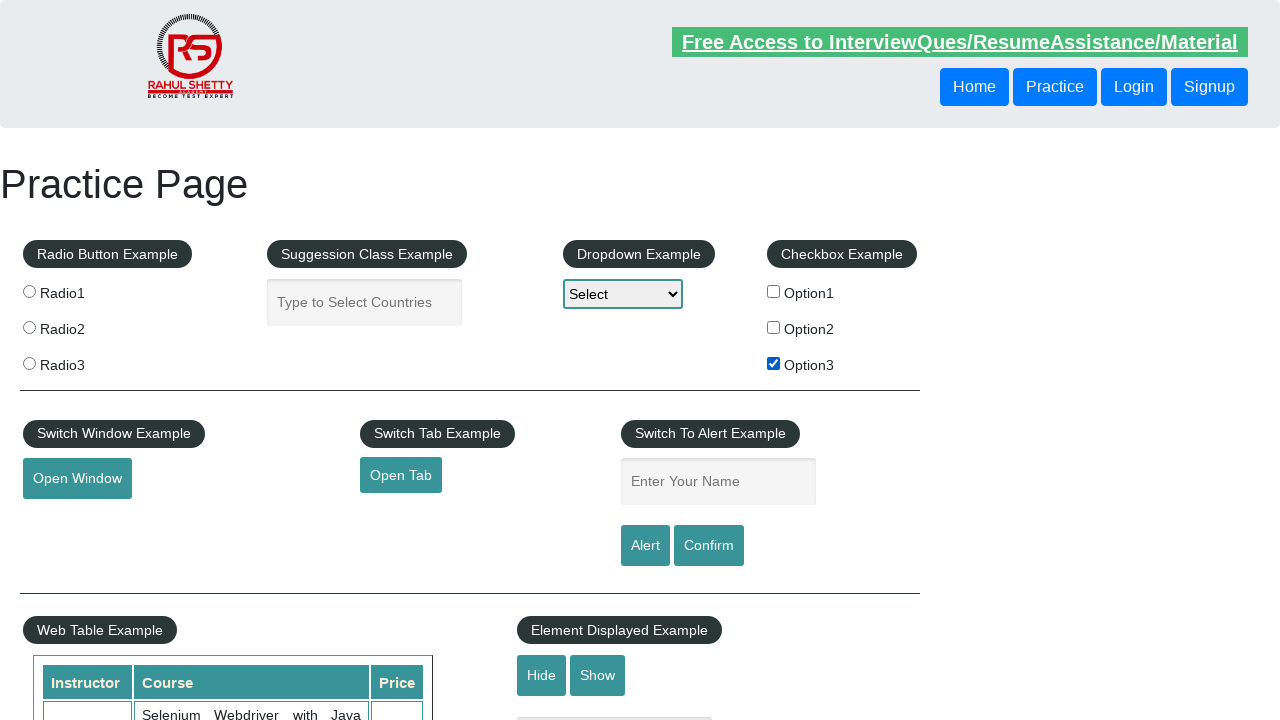

Retrieved checkbox value: option3
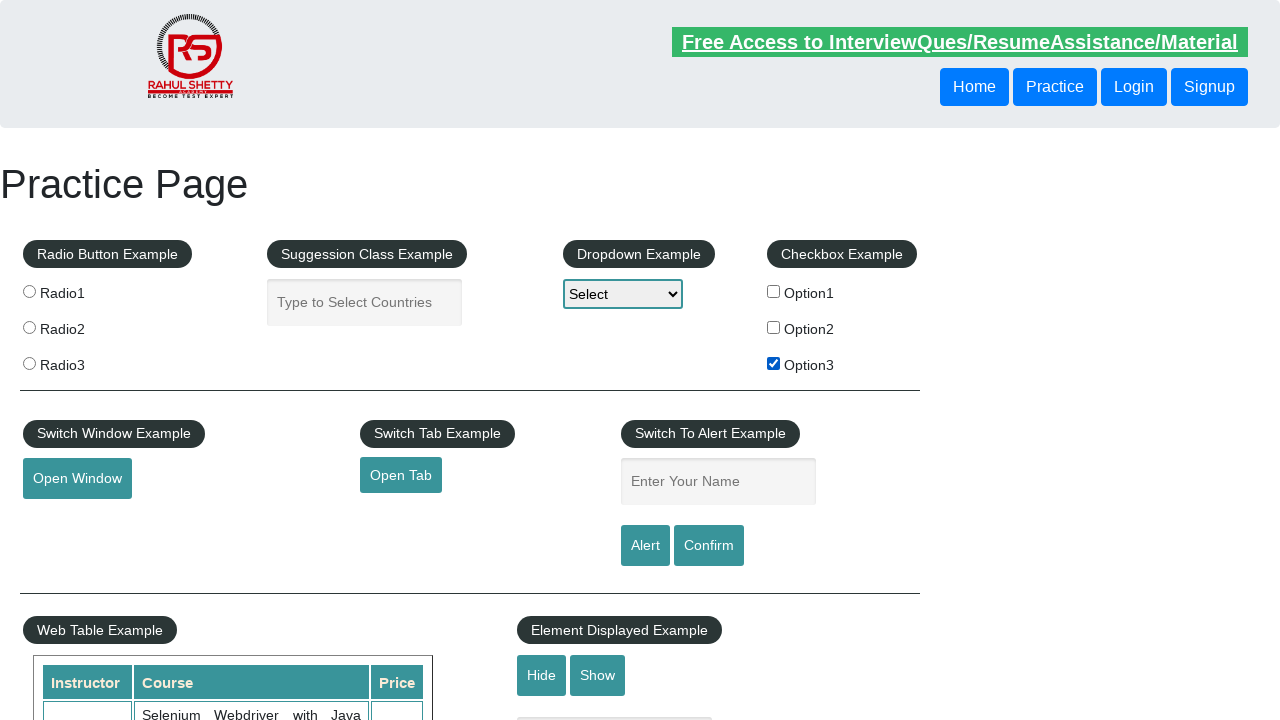

Selected dropdown option with value: option3 on #dropdown-class-example
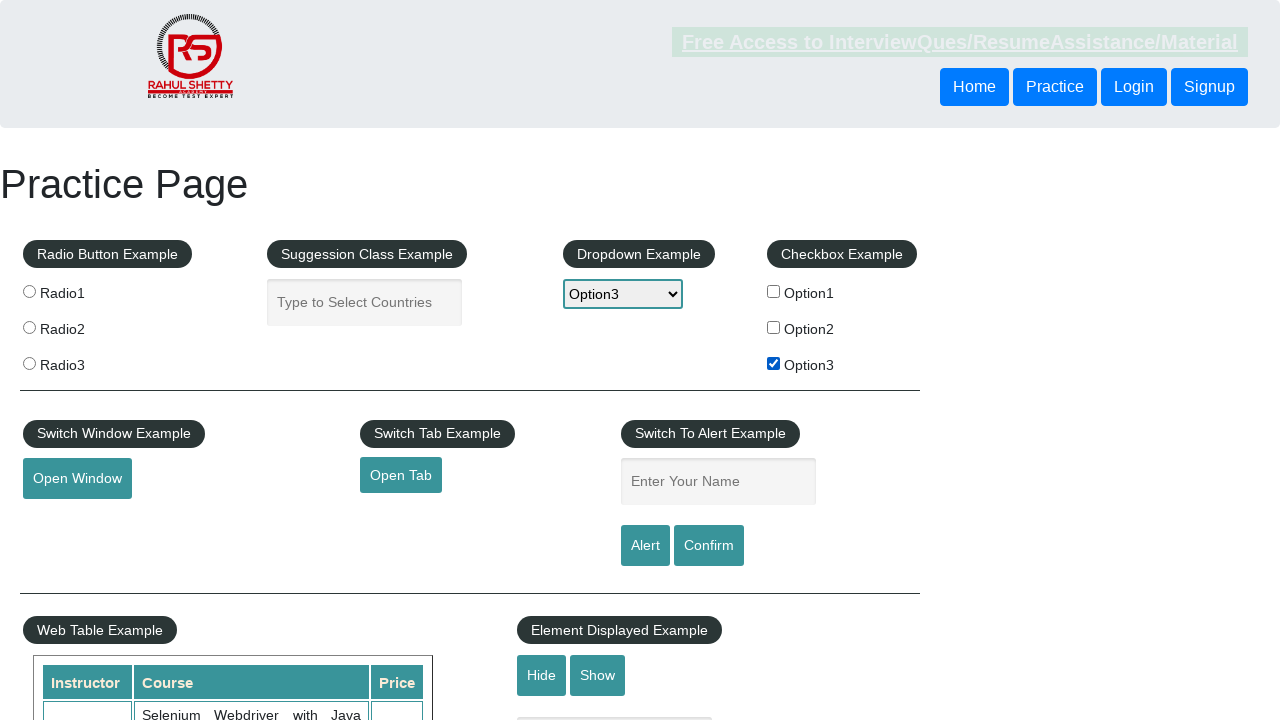

Filled name field with checkbox value: option3 on input#name
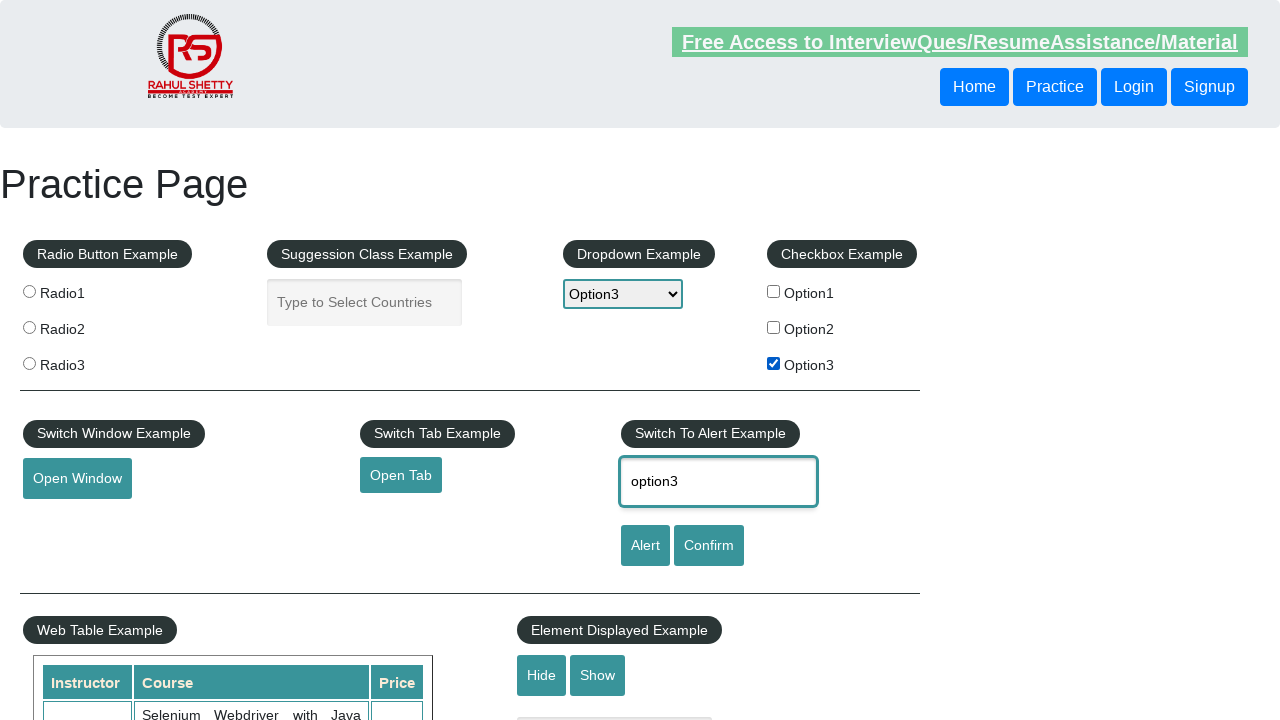

Clicked alert button at (645, 546) on #alertbtn
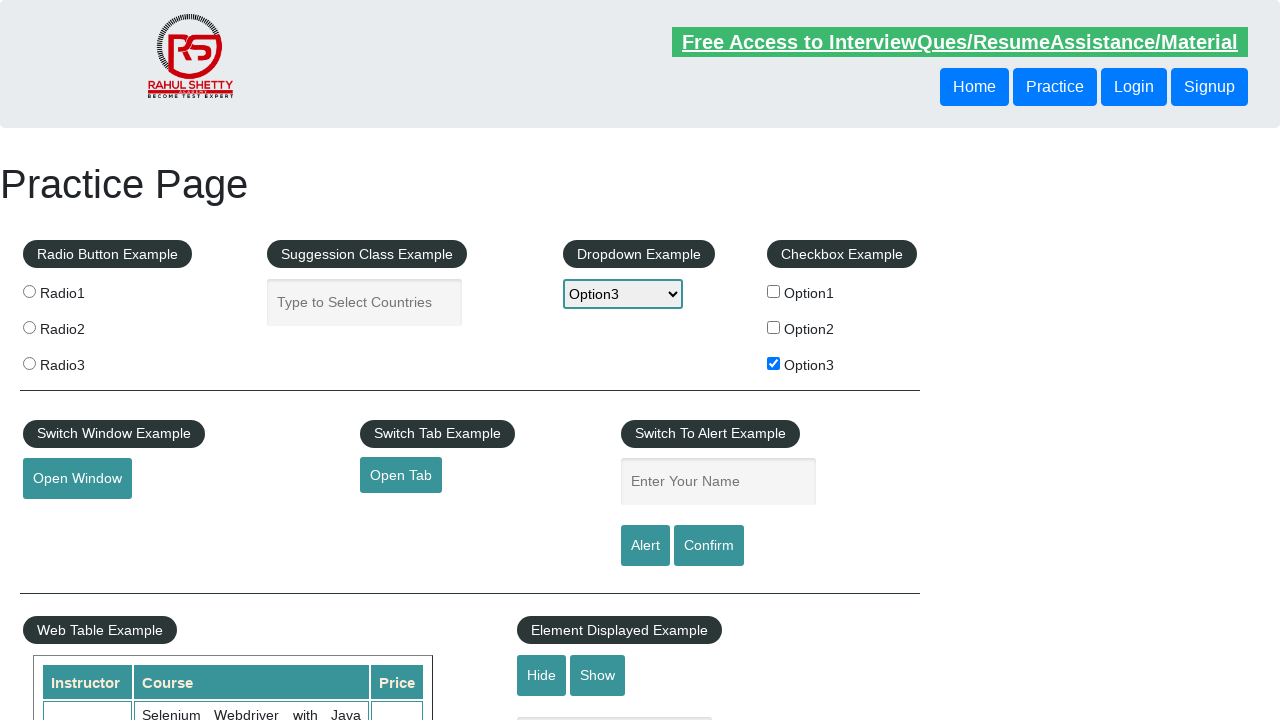

Alert dialog accepted
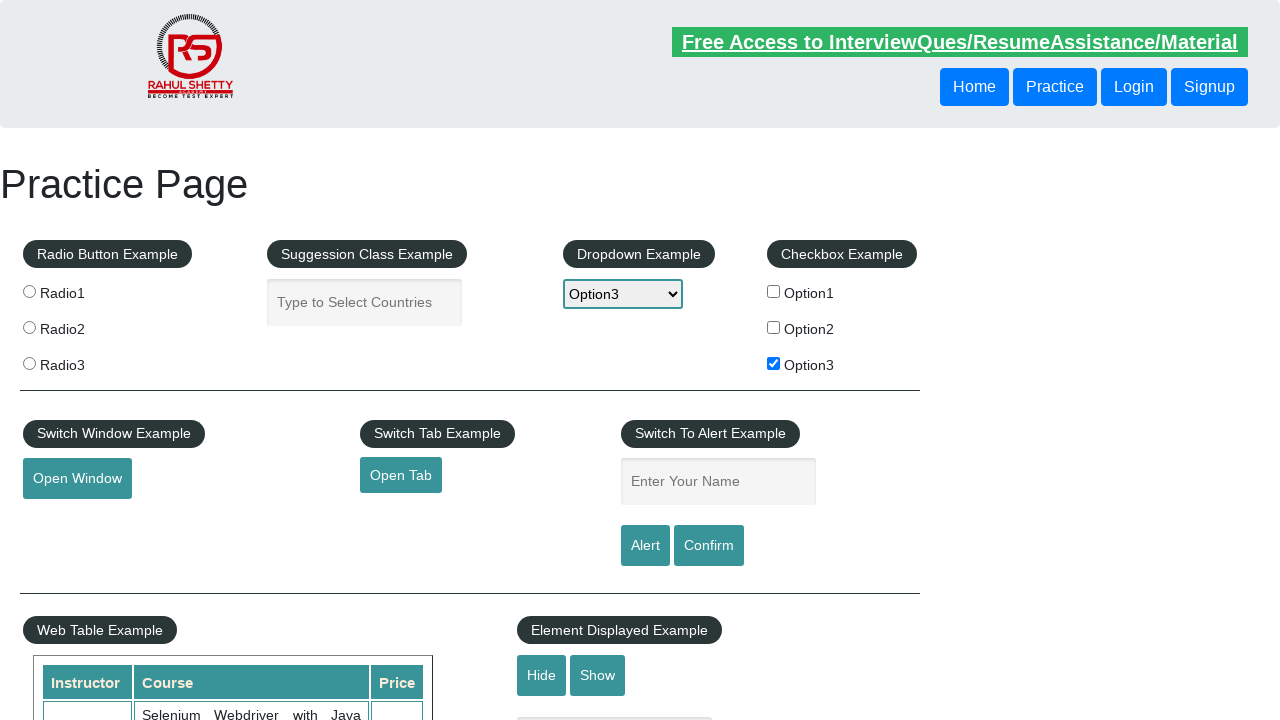

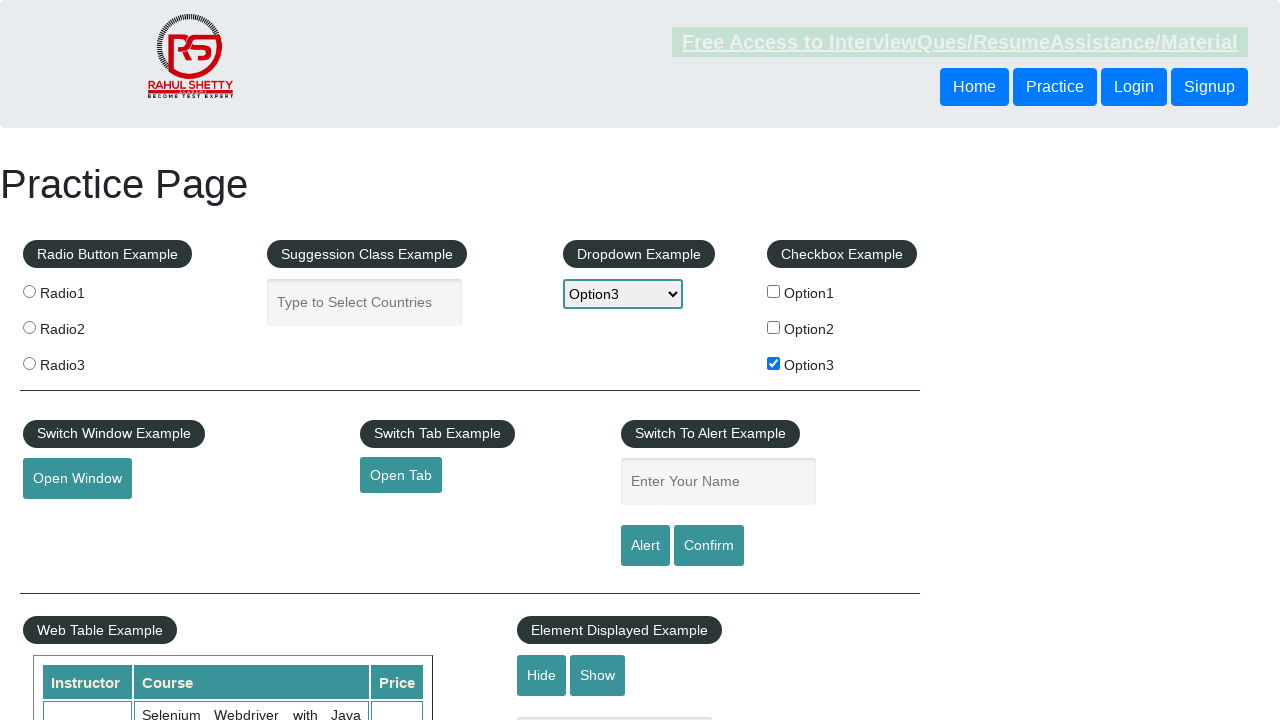